Tests multiple window functionality by clicking a link that opens a new window, then switching between windows and verifying the page titles are correct.

Starting URL: http://the-internet.herokuapp.com/windows

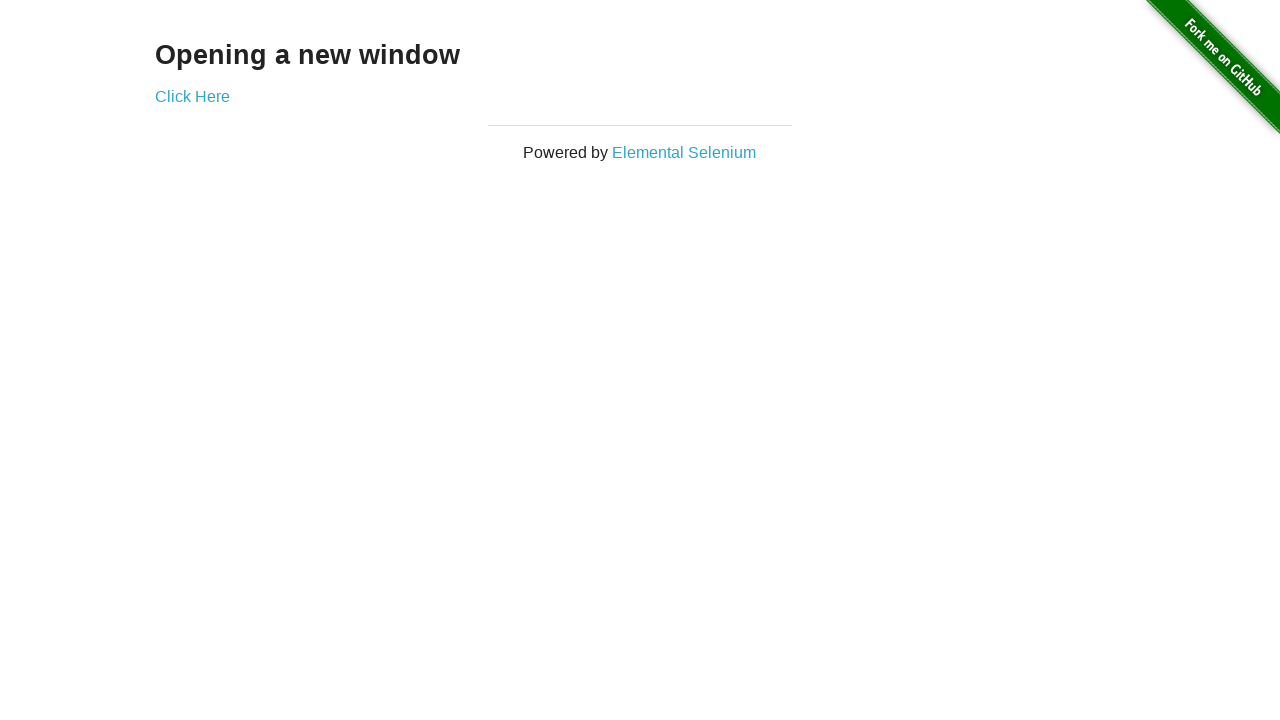

Clicked link that opens a new window at (192, 96) on .example a
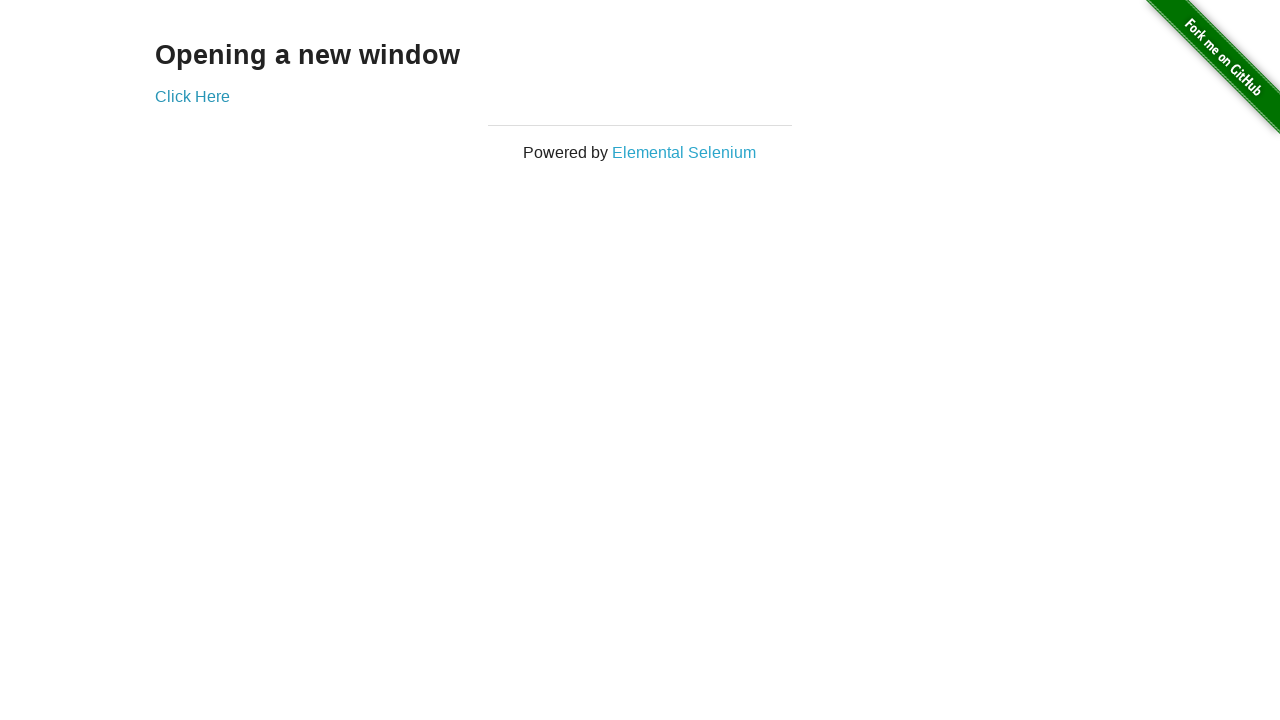

Verified original window title is not 'New Window'
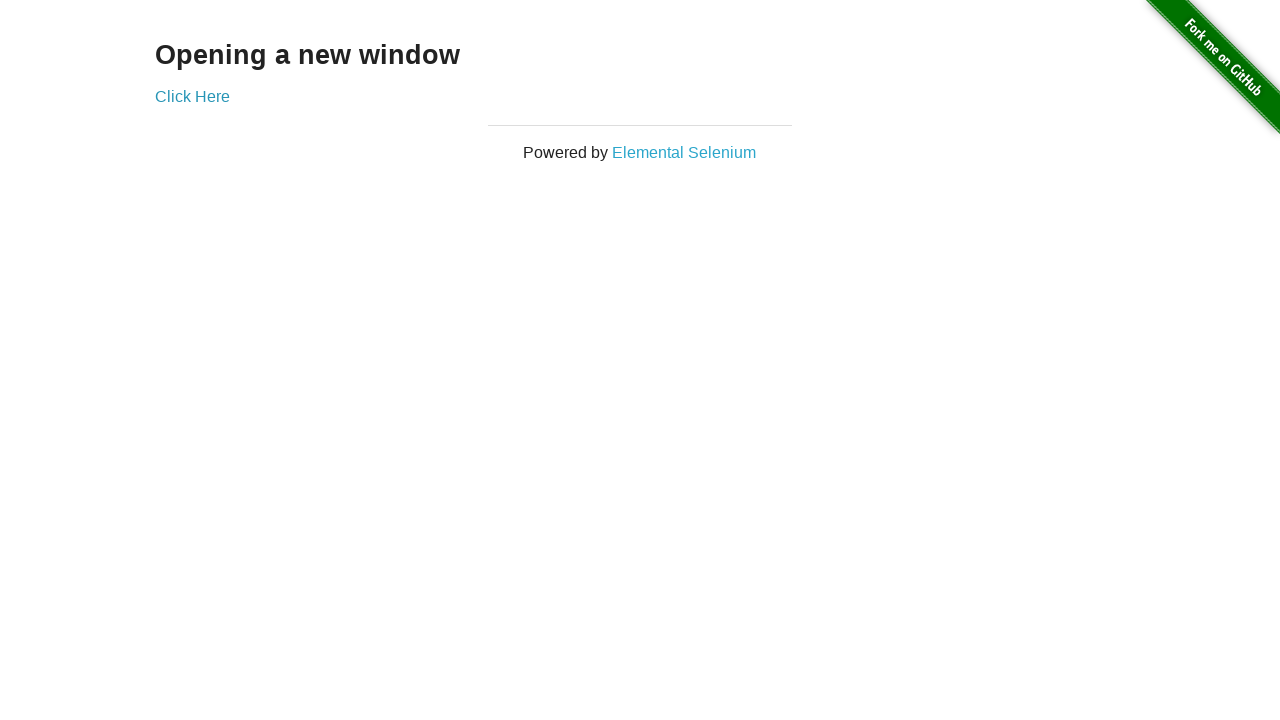

New page finished loading
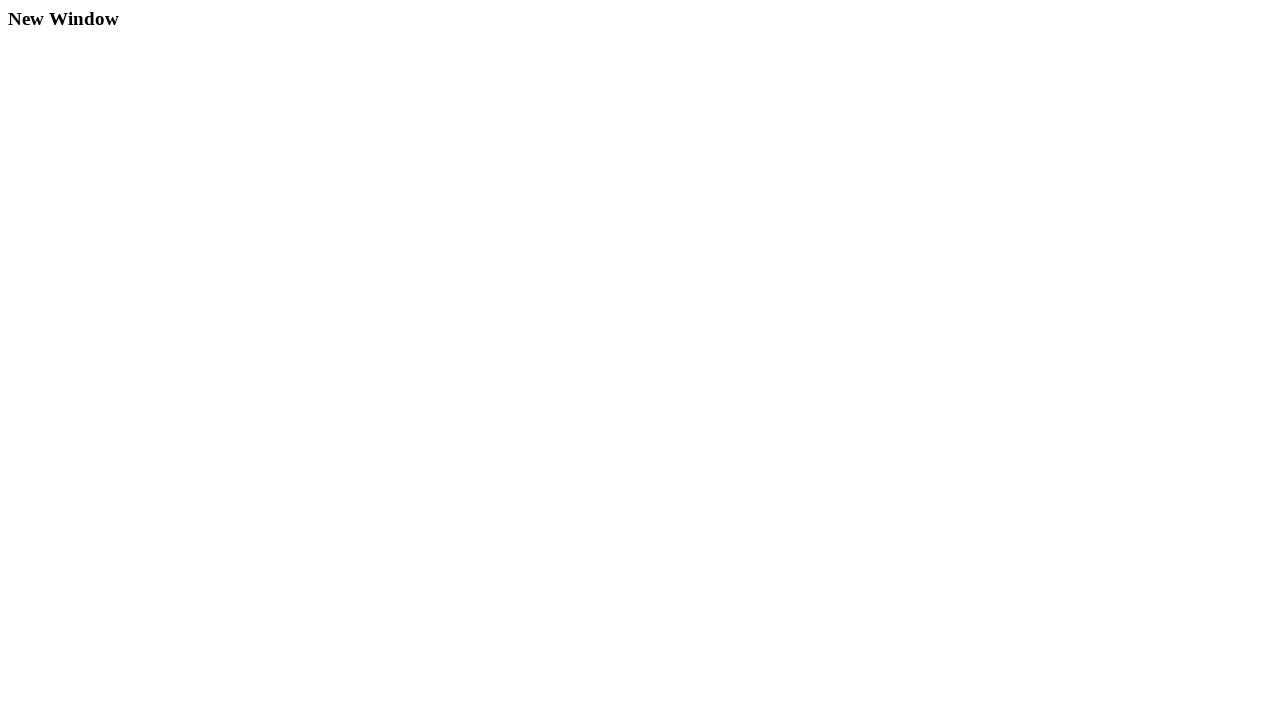

Verified new window title is 'New Window'
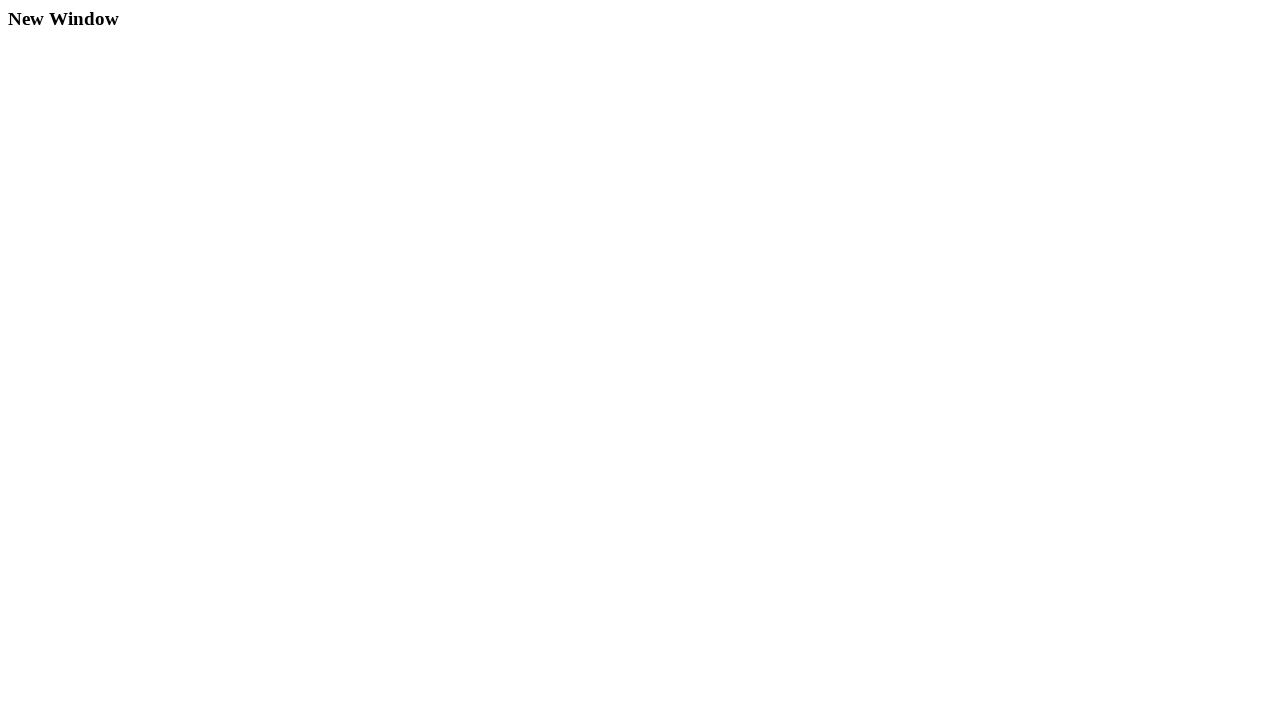

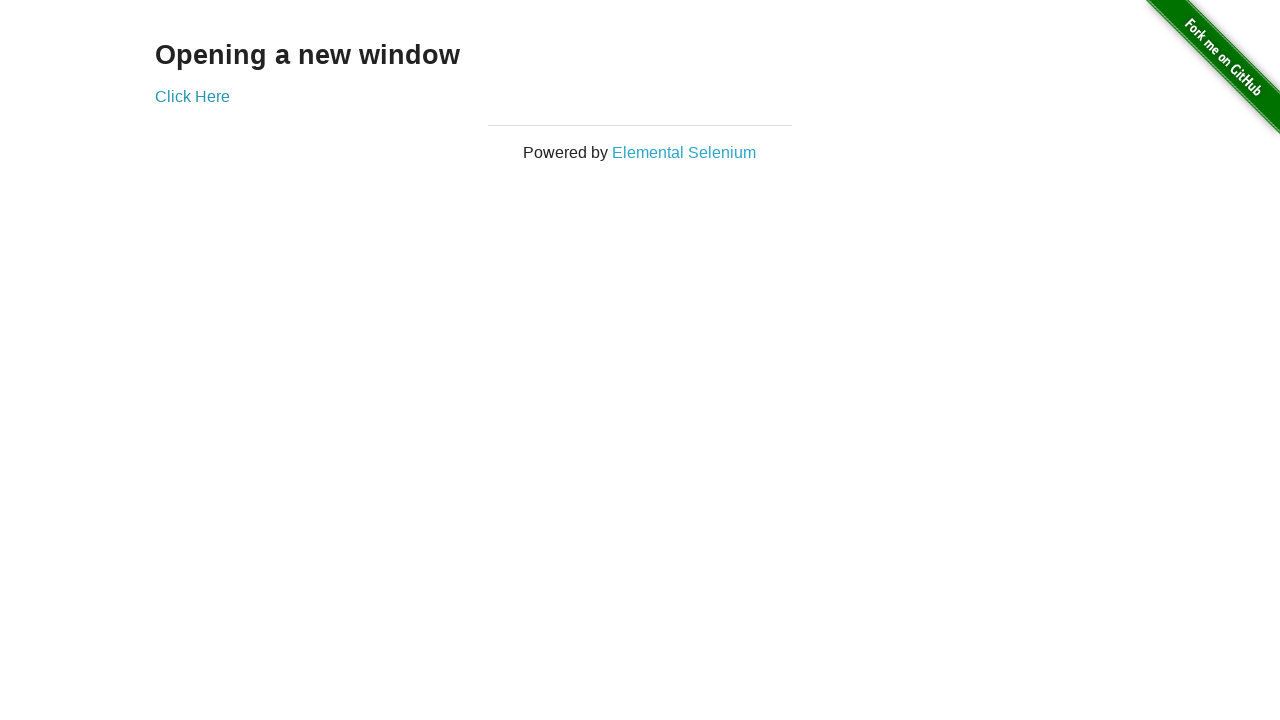